Opens Rahul Shetty Academy dropdowns practice page and verifies the title contains 'QAClickJ'

Starting URL: https://rahulshettyacademy.com/dropdownsPractise/

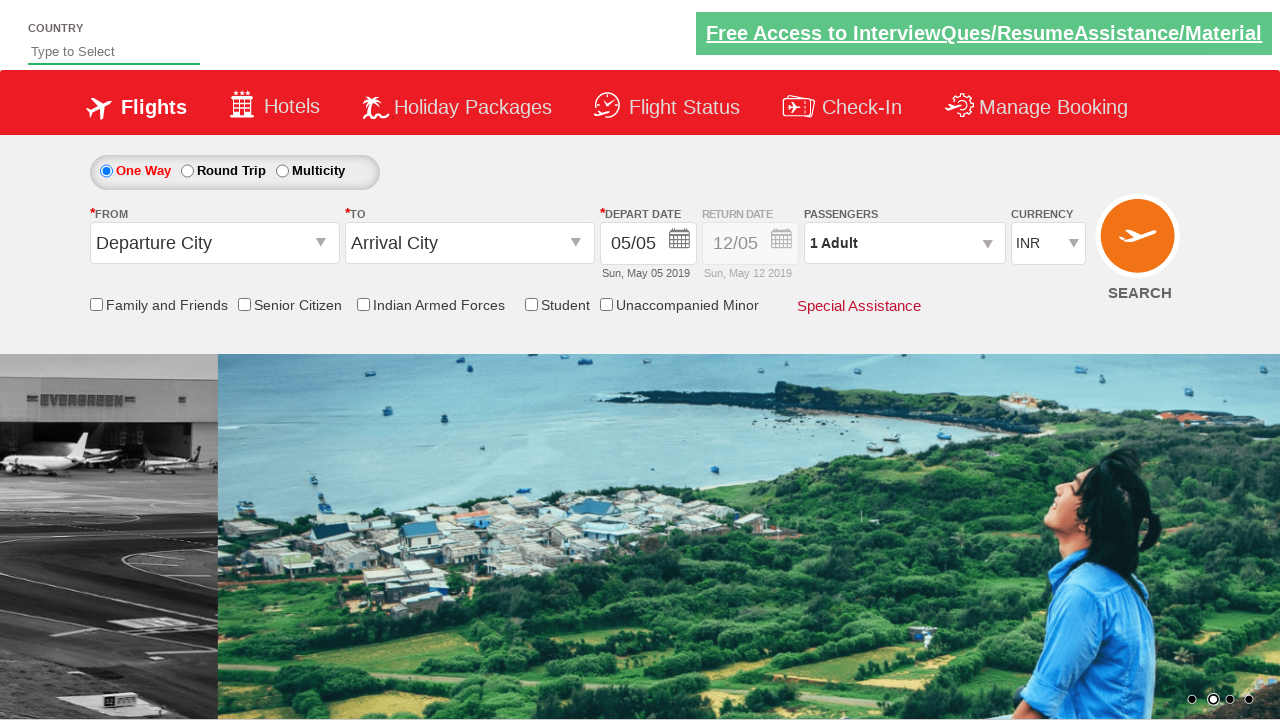

Verified page title contains 'QAClickJ'
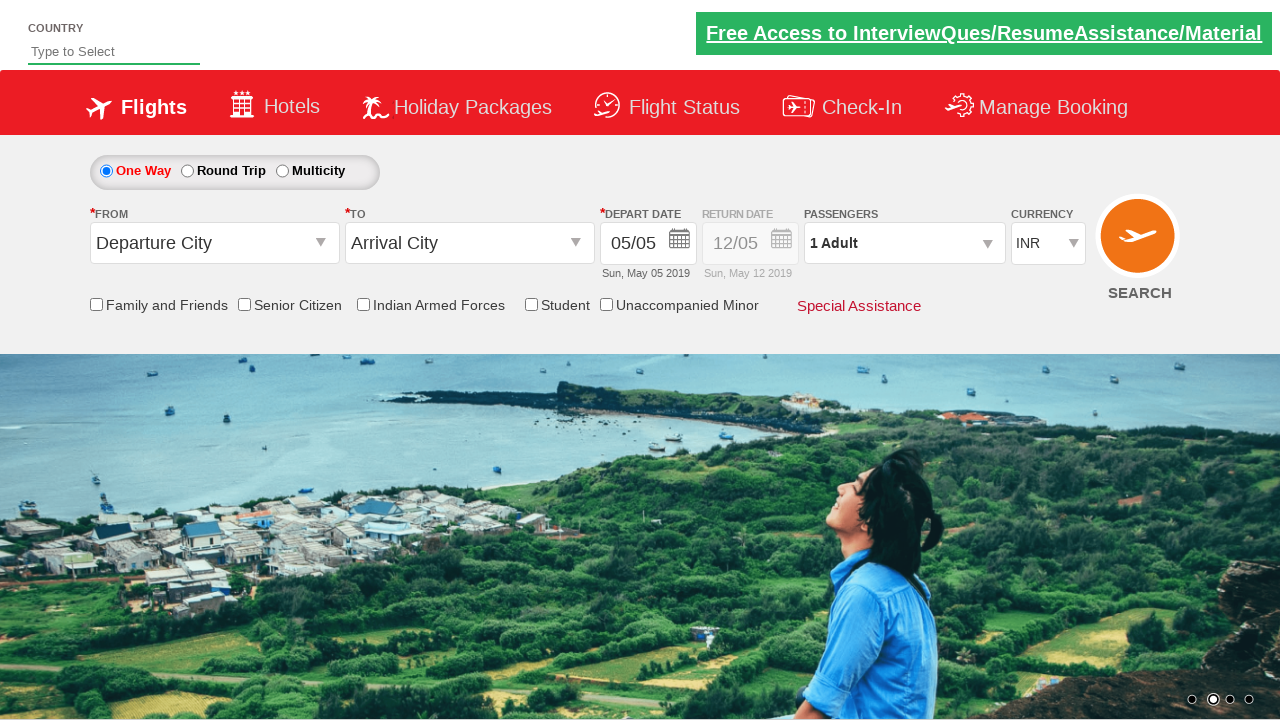

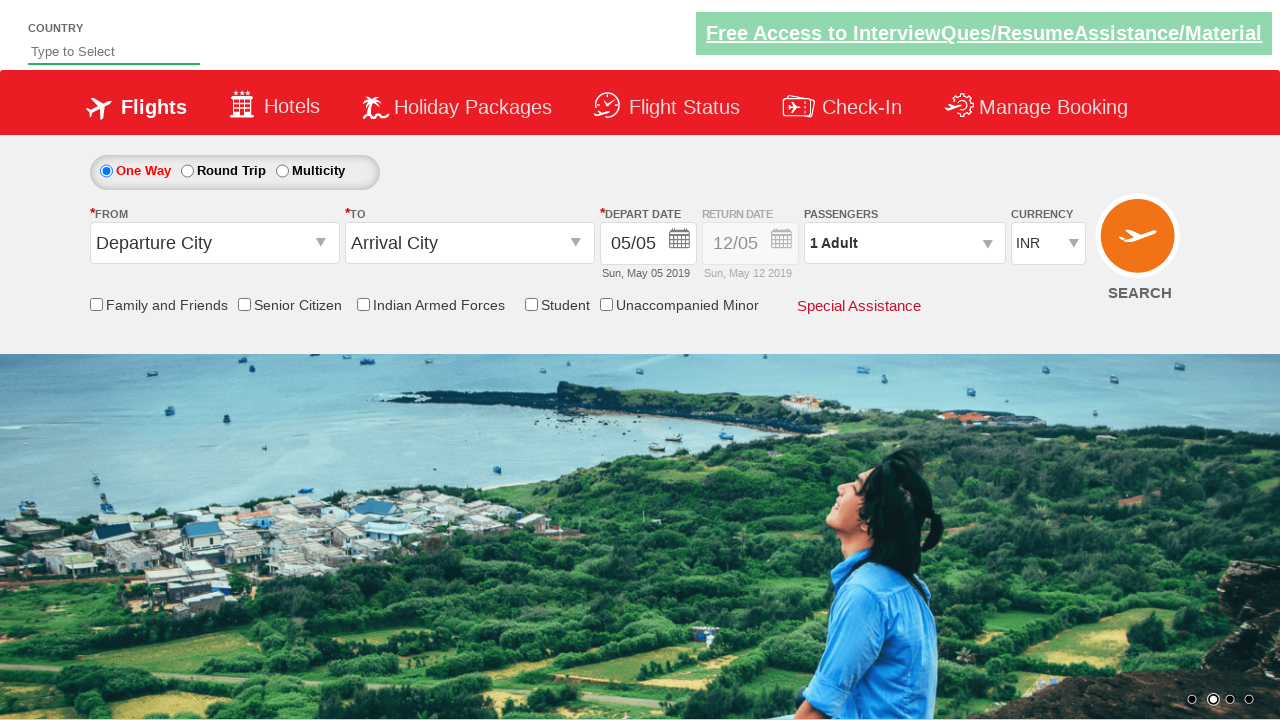